Tests dynamic controls functionality by removing and adding a checkbox, then enabling and disabling an input field, verifying visibility states at each step.

Starting URL: https://the-internet.herokuapp.com/dynamic_controls

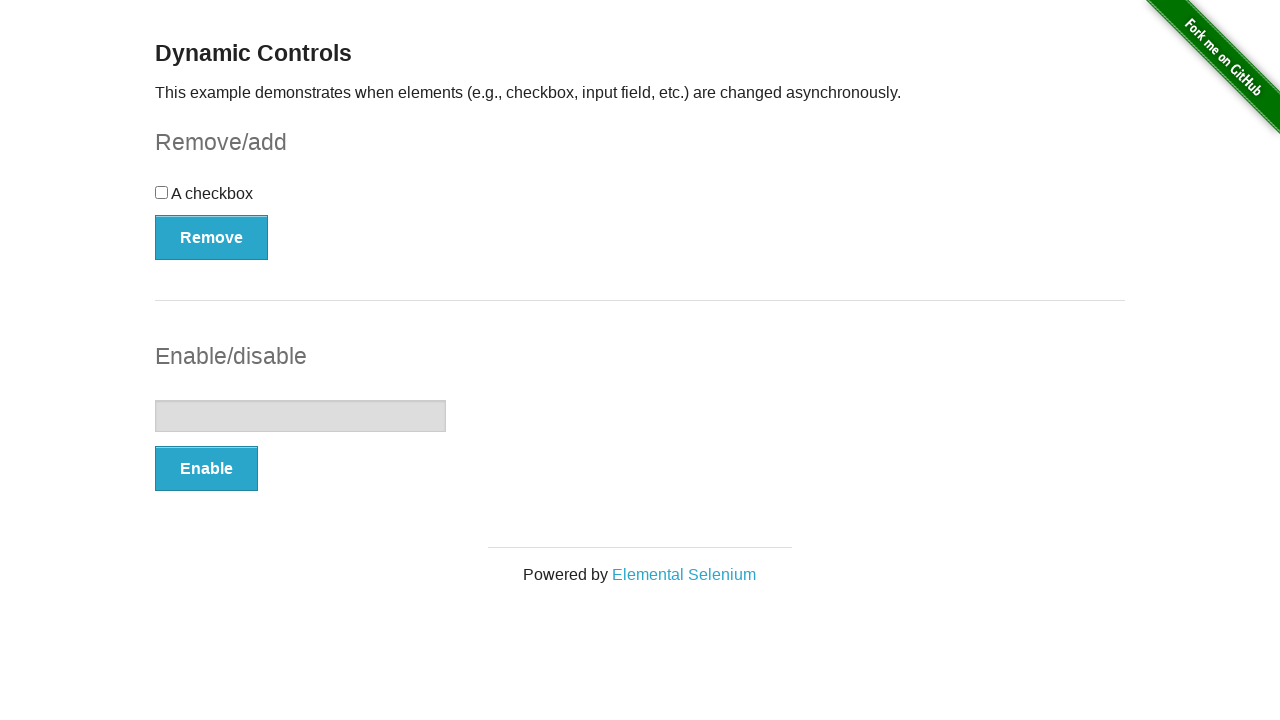

Clicked Remove button to remove checkbox at (212, 237) on xpath=//button[text()='Remove']
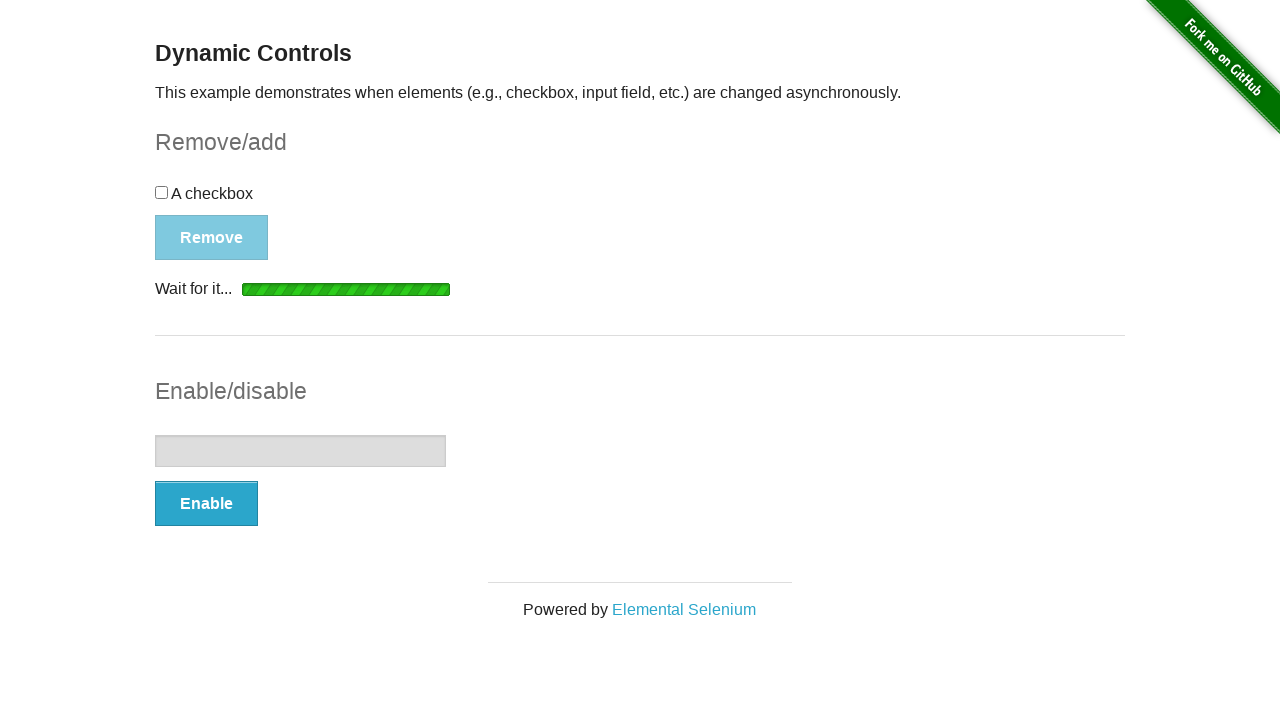

Checkbox div is now hidden
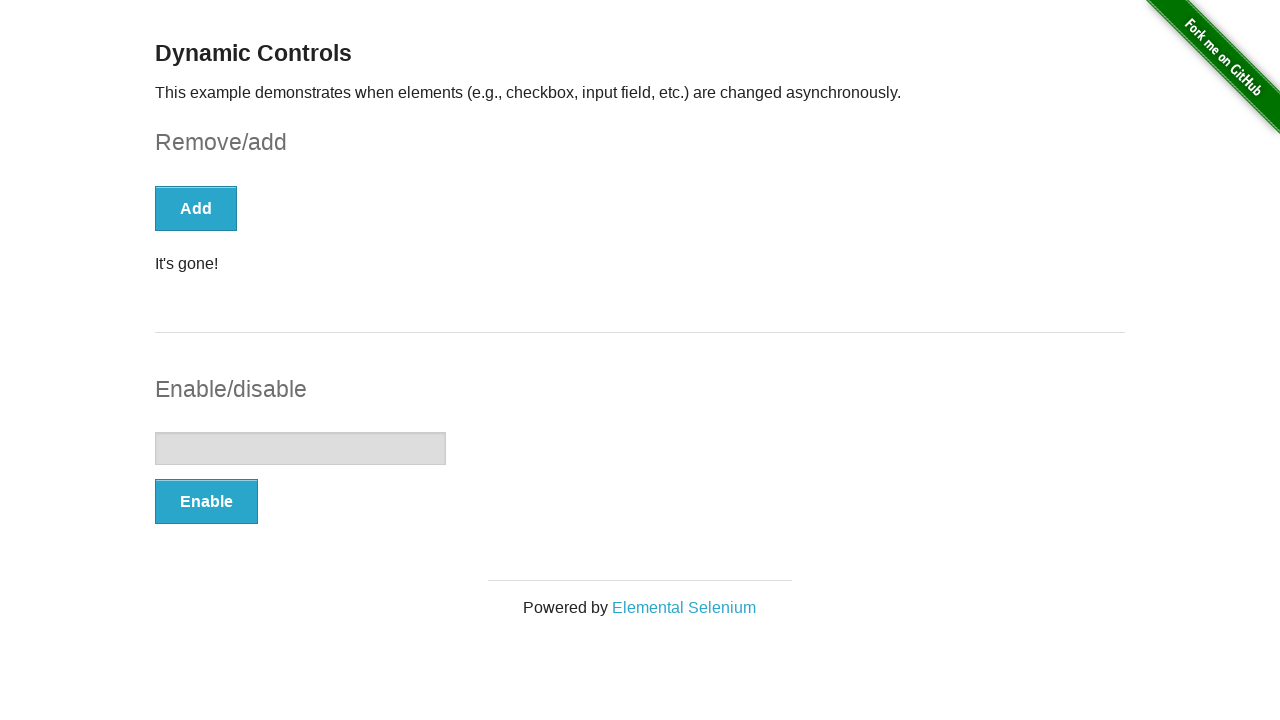

Clicked Add button to restore checkbox at (196, 208) on xpath=//button[text()='Add']
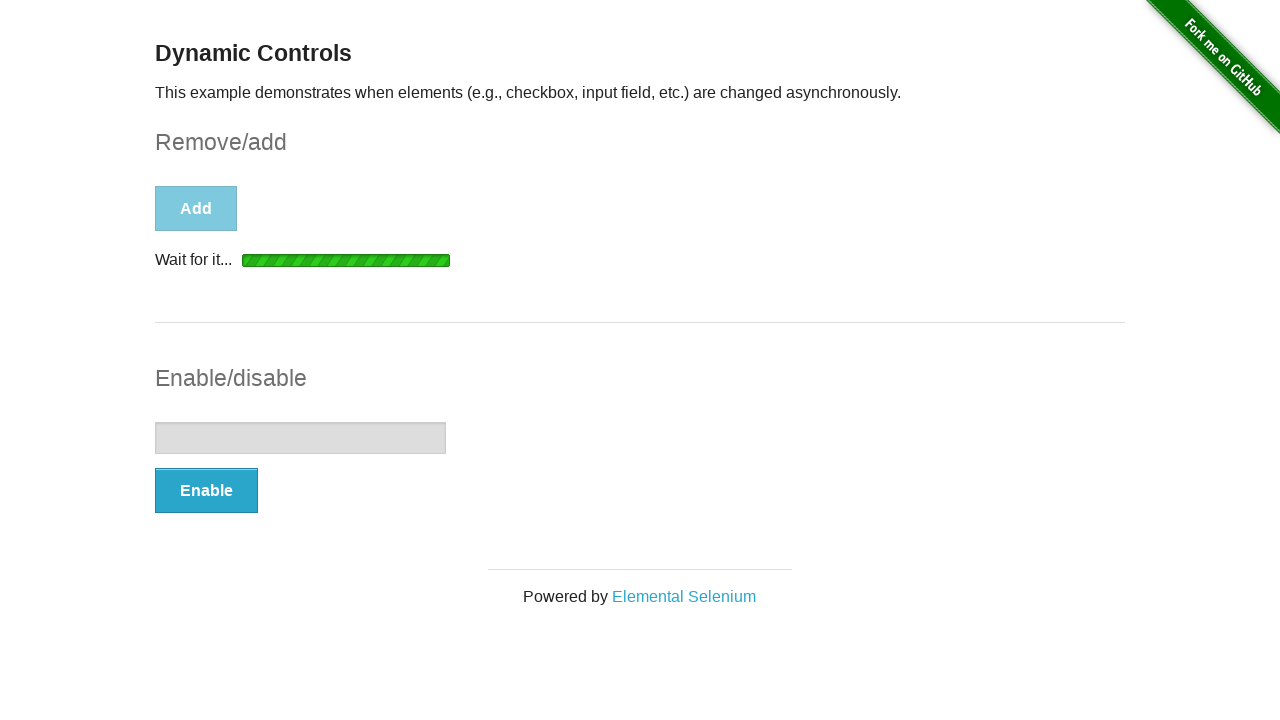

Checkbox input is now visible
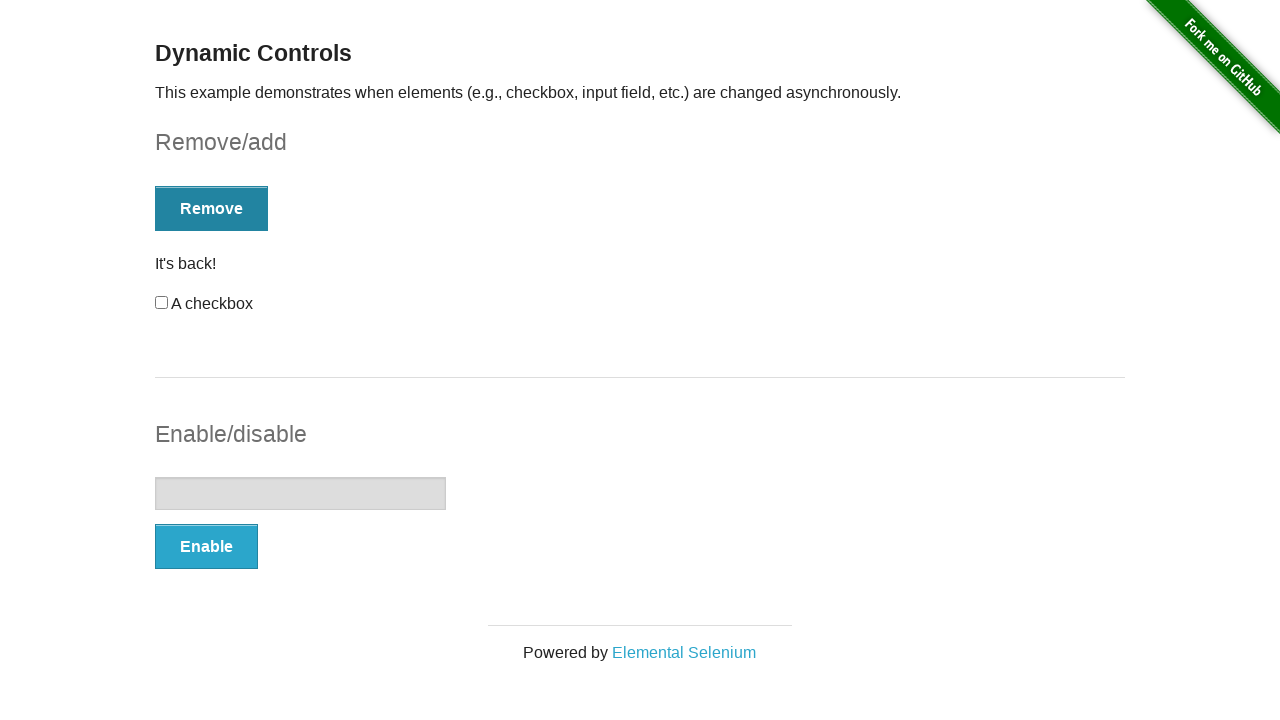

Clicked Enable button to enable input field at (206, 546) on xpath=//button[text()='Enable']
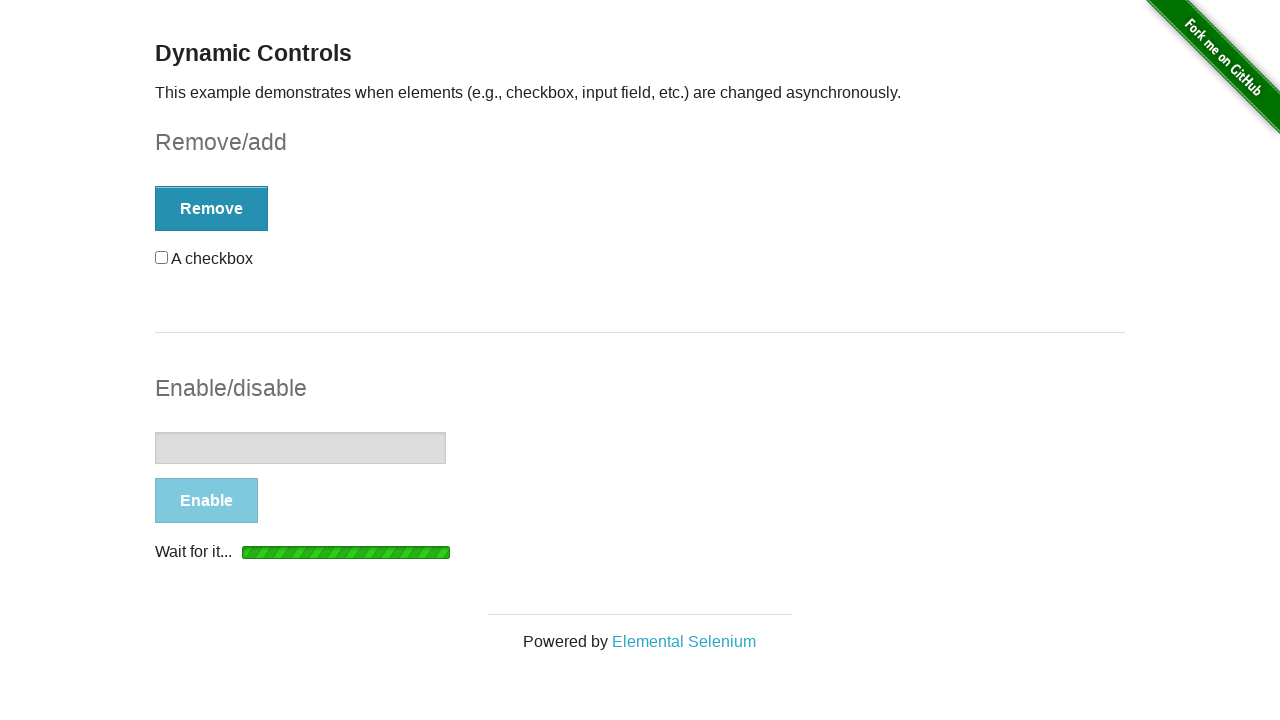

Message appeared after enabling input field
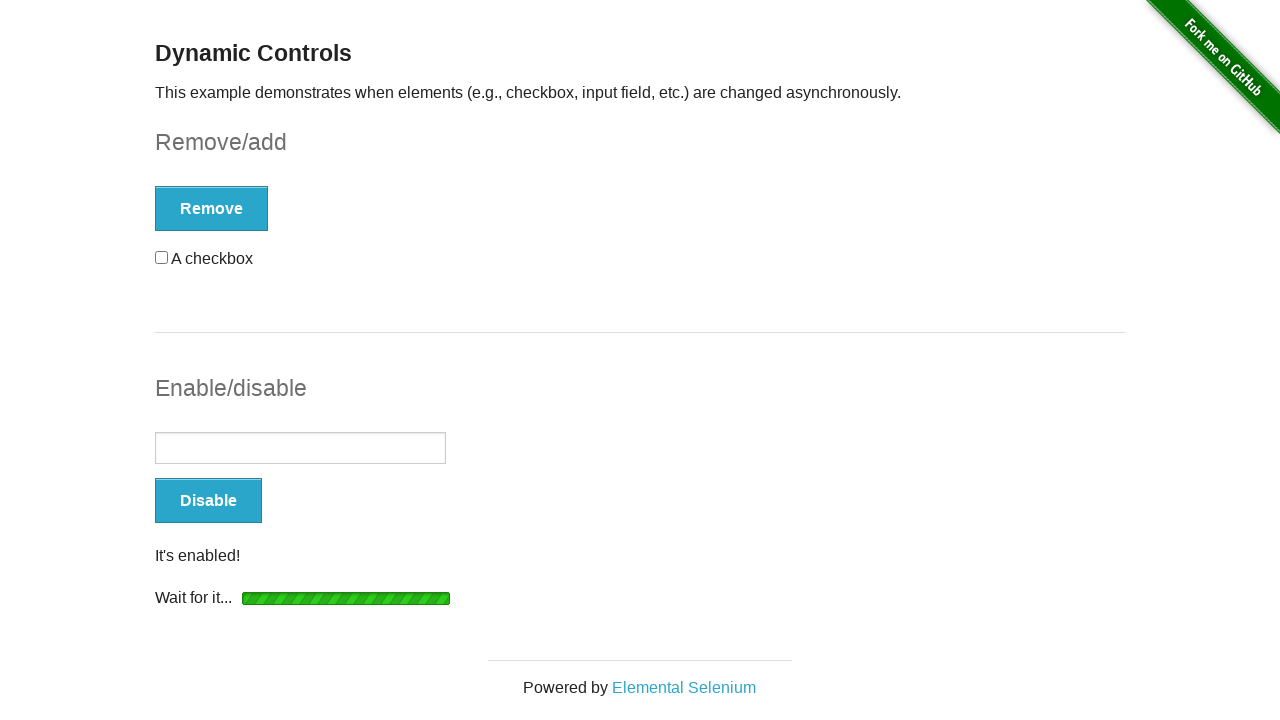

Clicked Disable button to disable input field at (208, 501) on xpath=//button[text()='Disable']
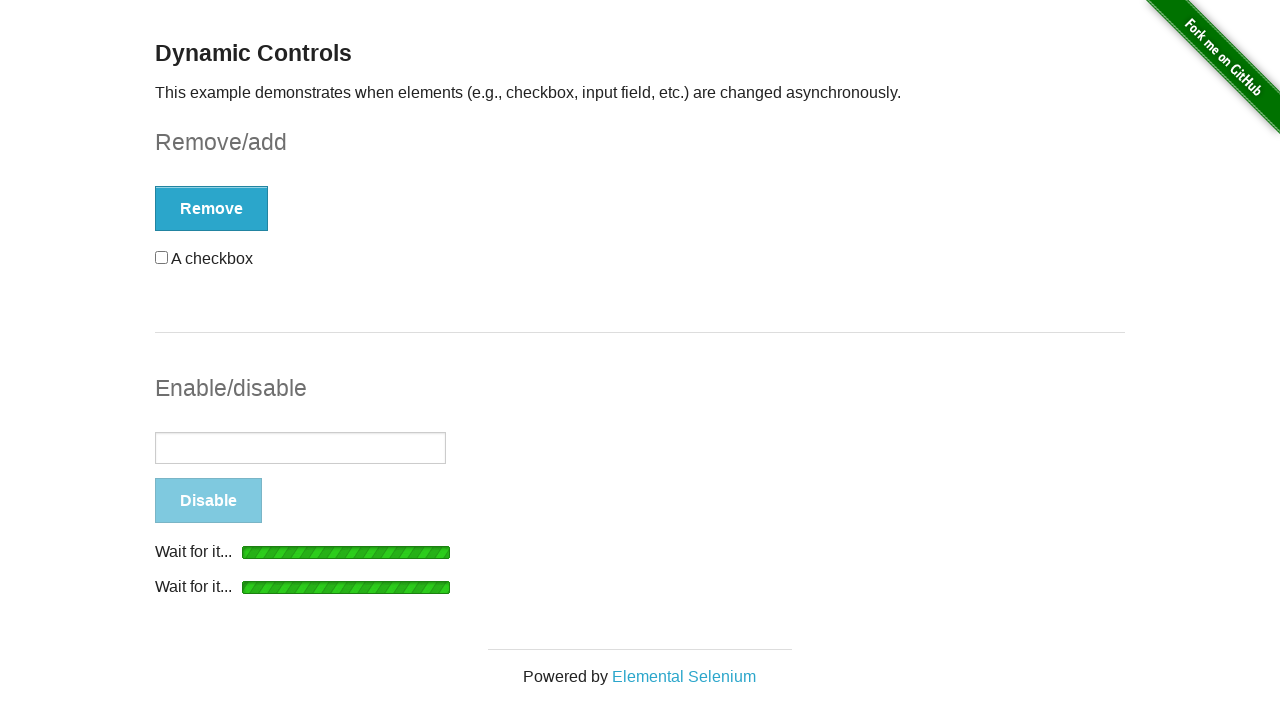

Message appeared after disabling input field
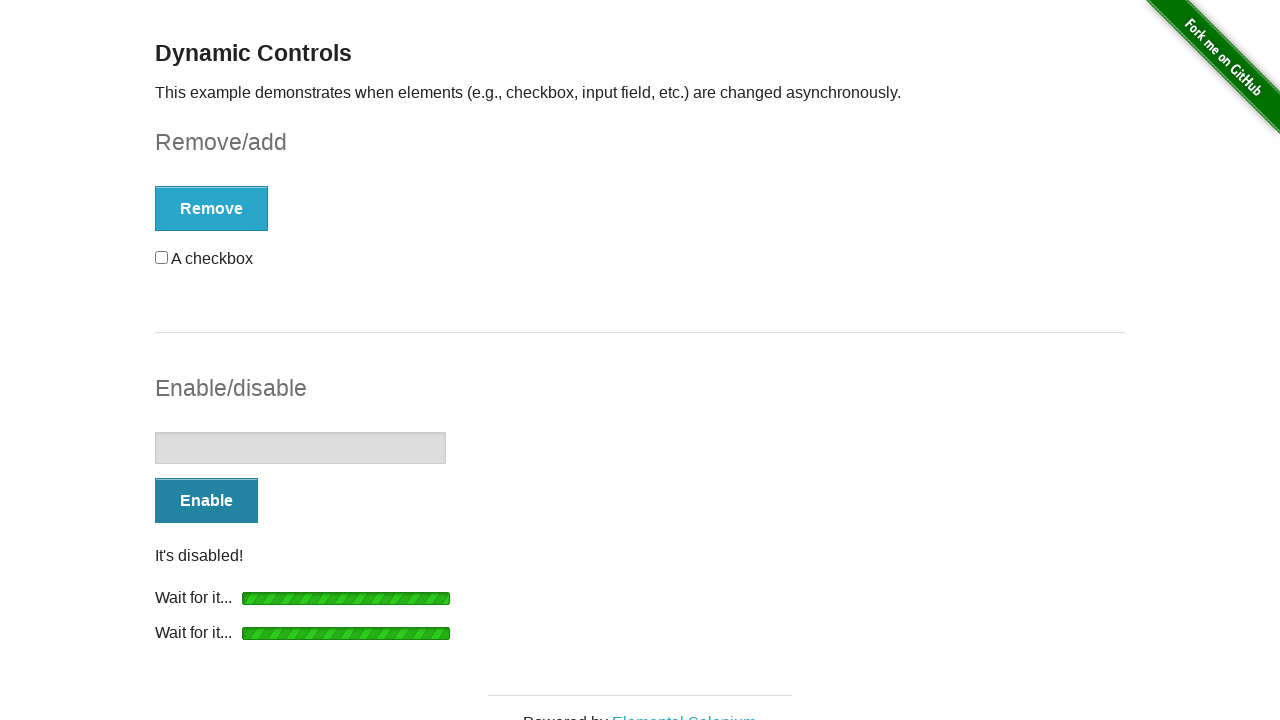

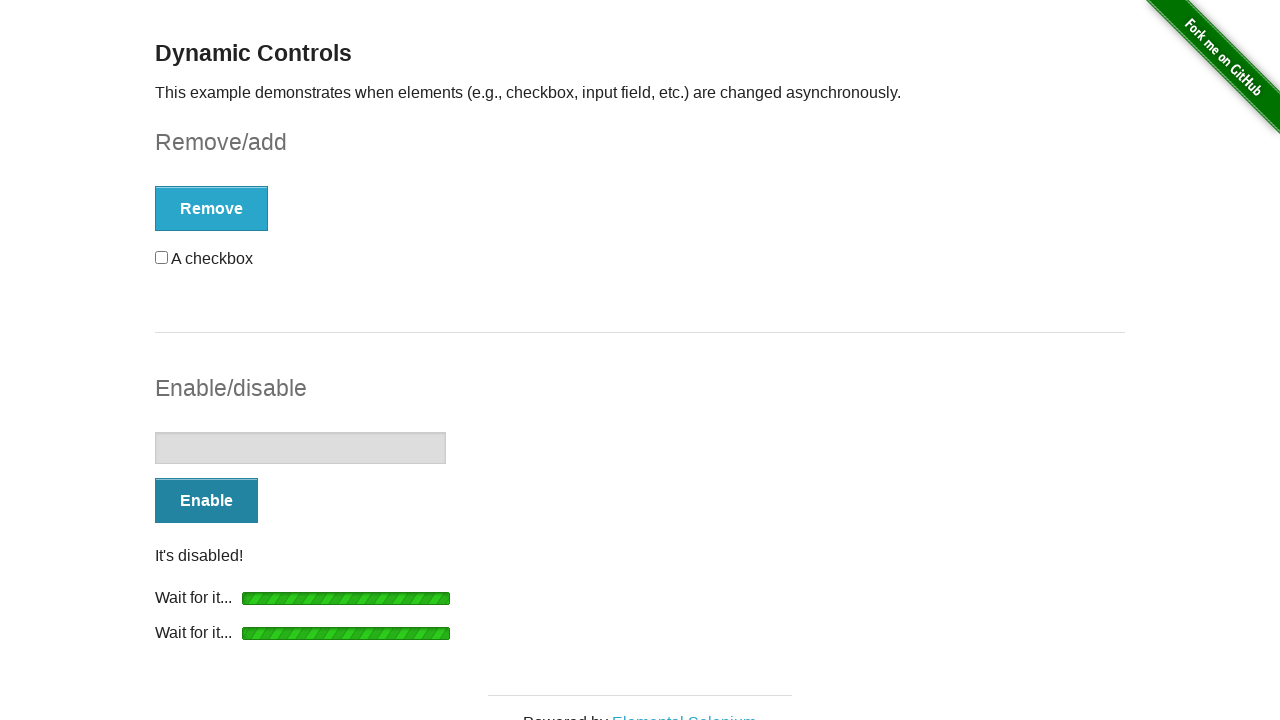